Opens Gmail homepage, retrieves the page title, and maximizes the browser window

Starting URL: https://www.gmail.com

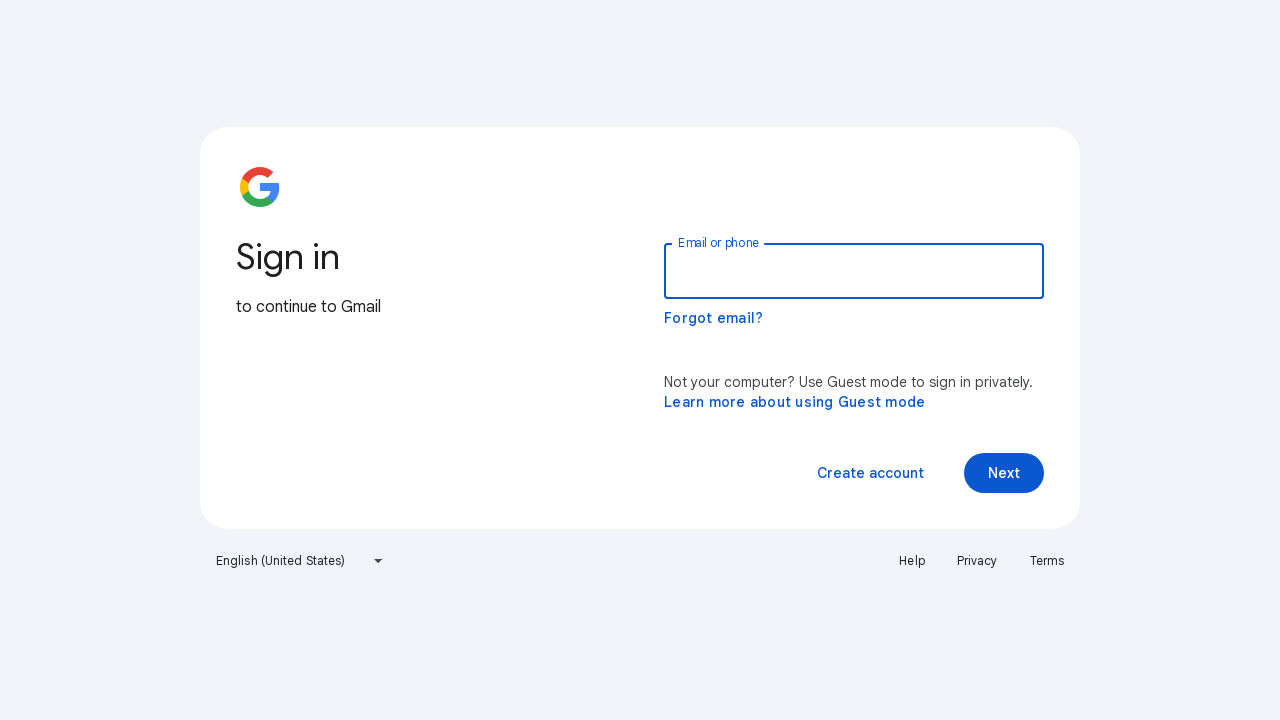

Navigated to Gmail homepage
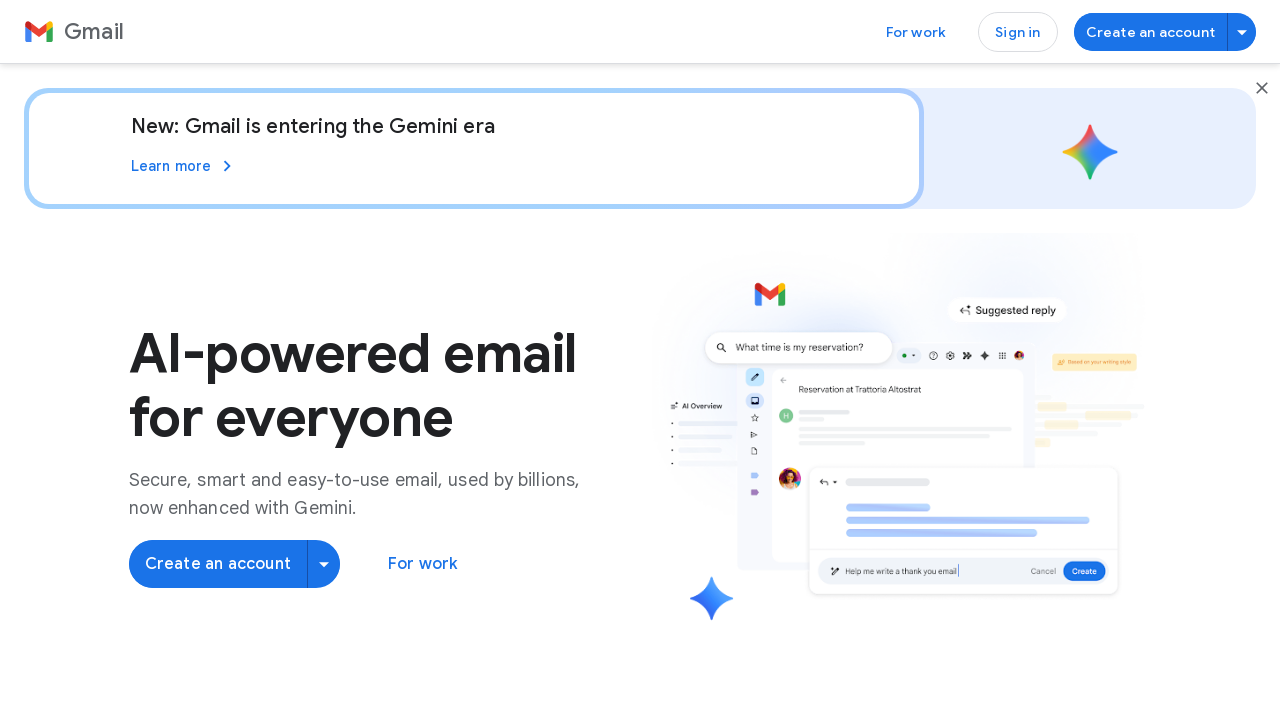

Retrieved page title: Gmail: Secure, AI-Powered Email for Everyone | Google Workspace
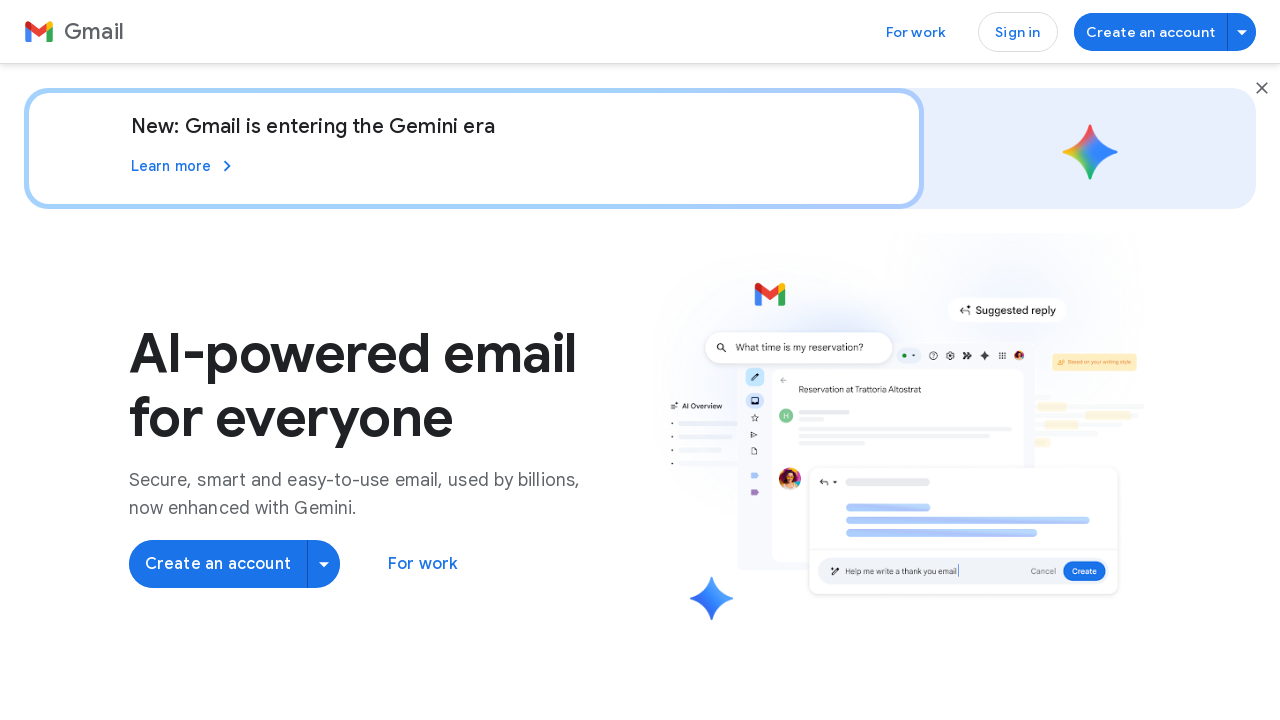

Maximized browser window to 1920x1080
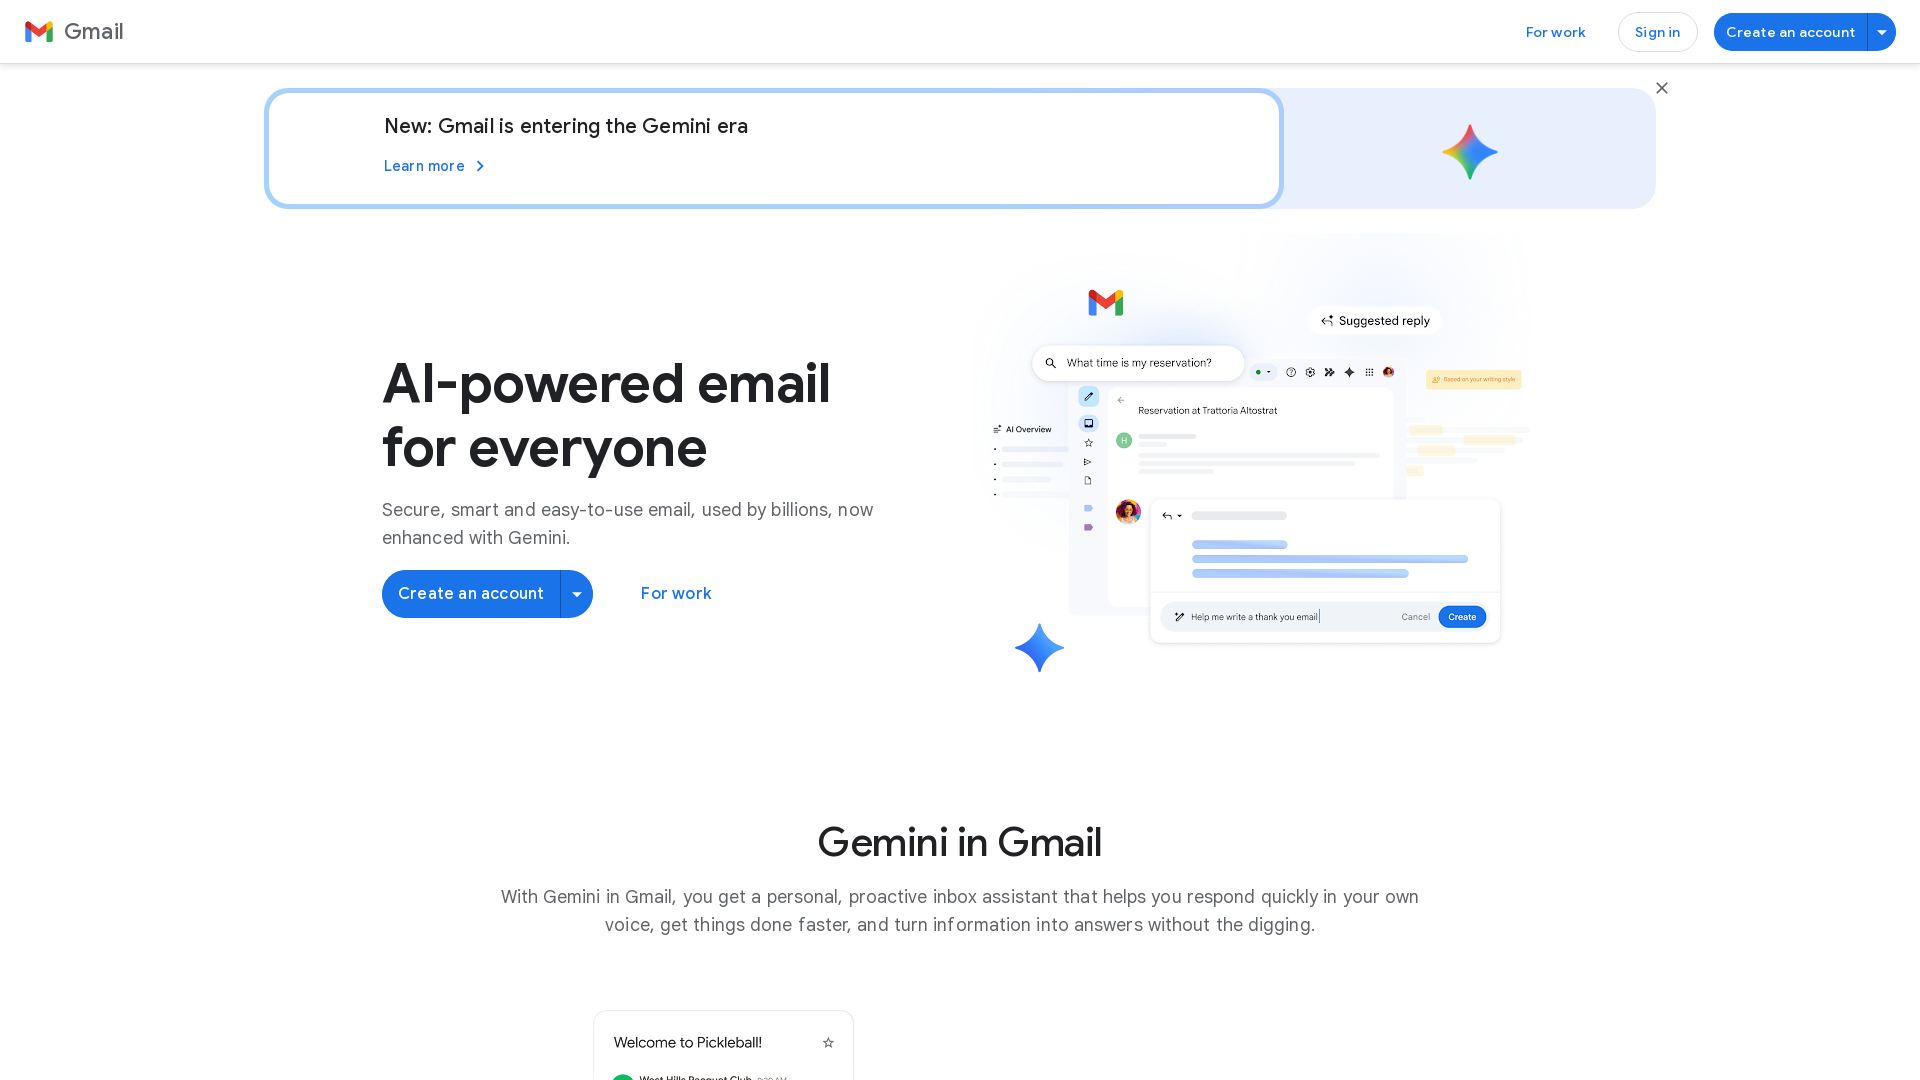

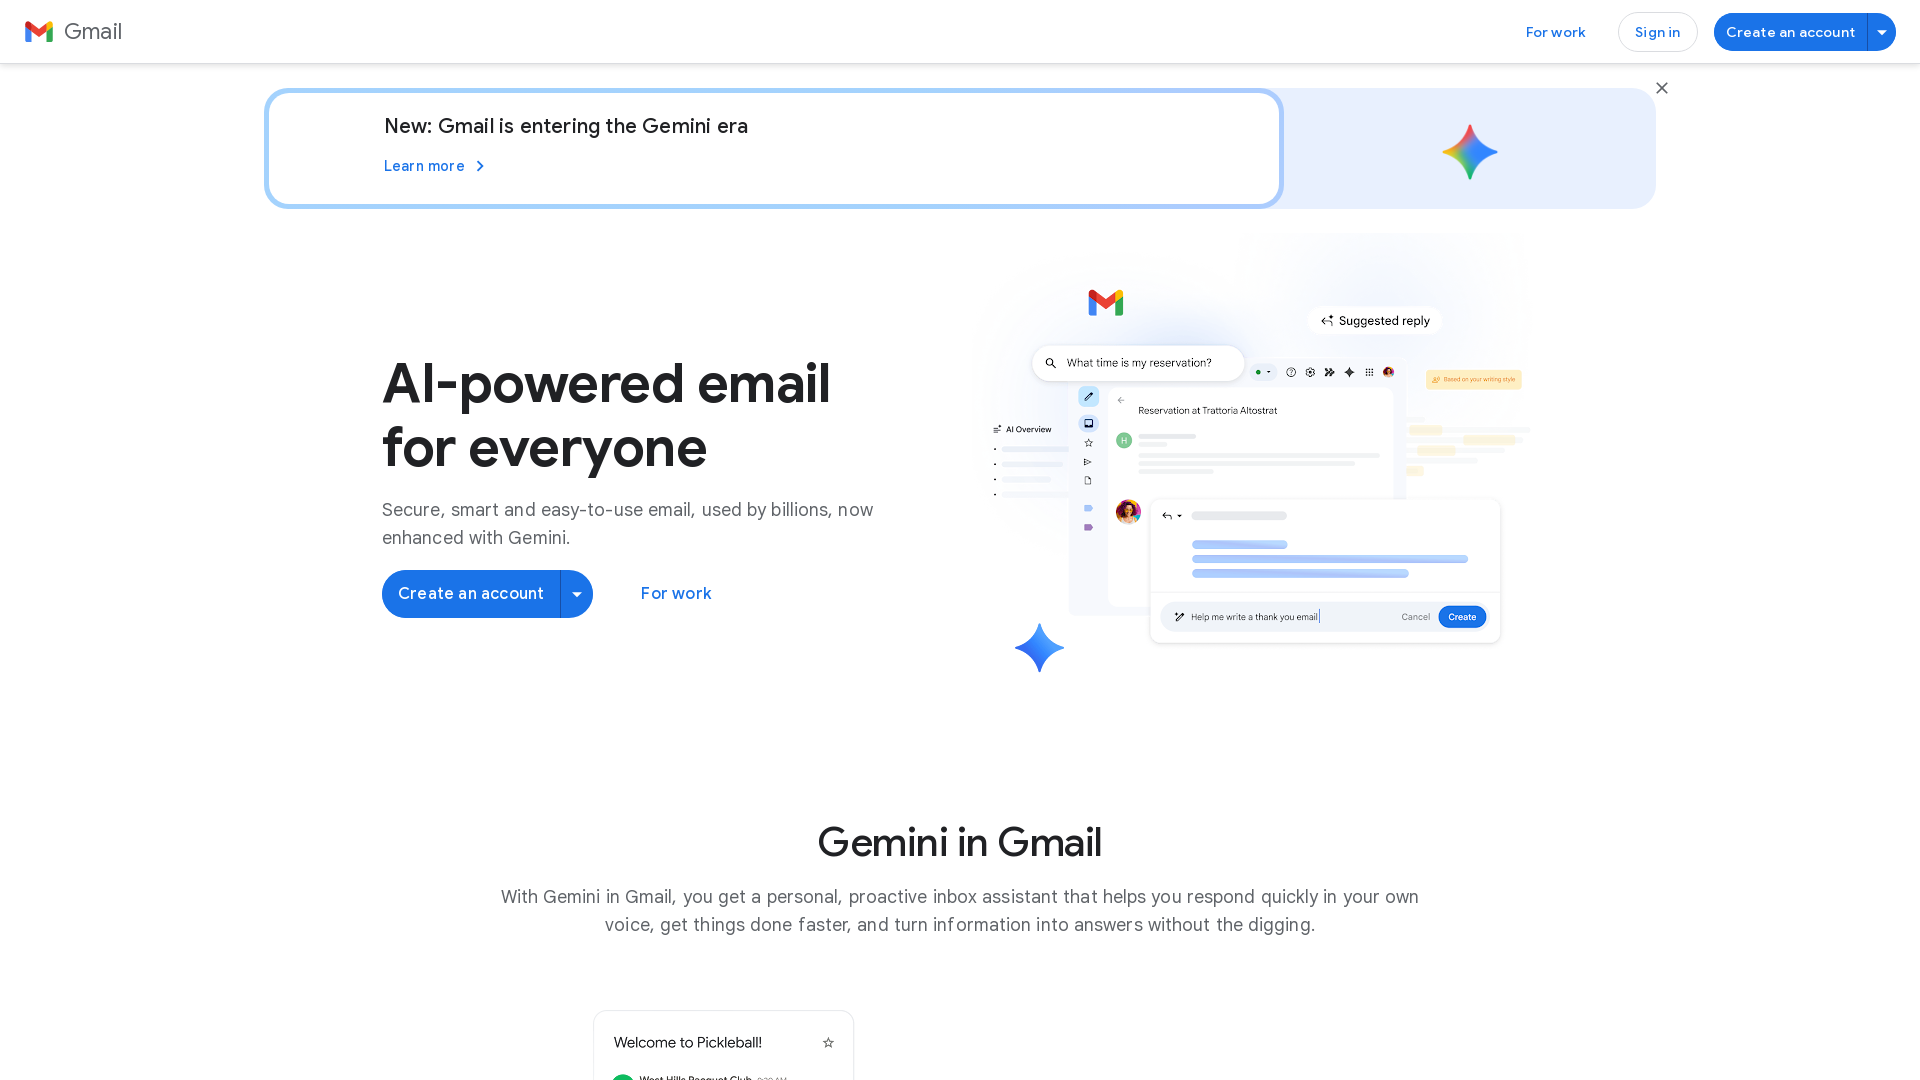